Navigates to the Cydeo practice website and changes the browser viewport size to test responsive behavior.

Starting URL: https://practice.cydeo.com

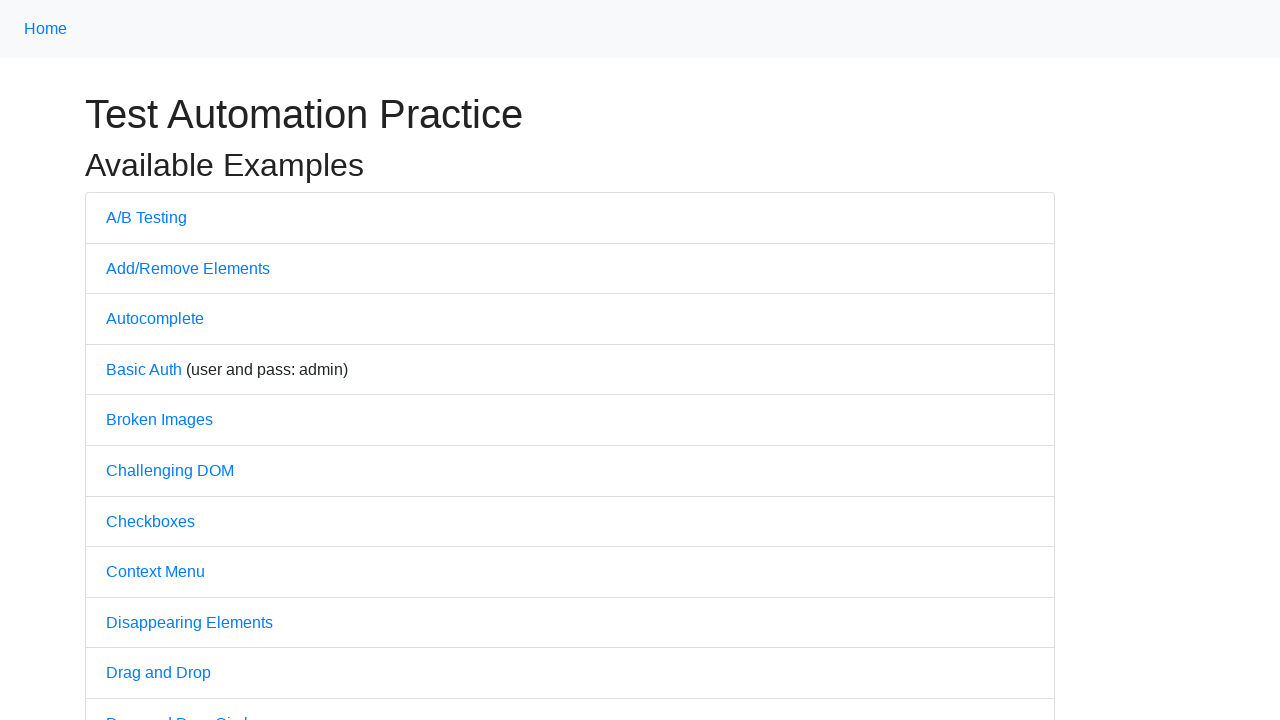

Waited for page to reach domcontentloaded state
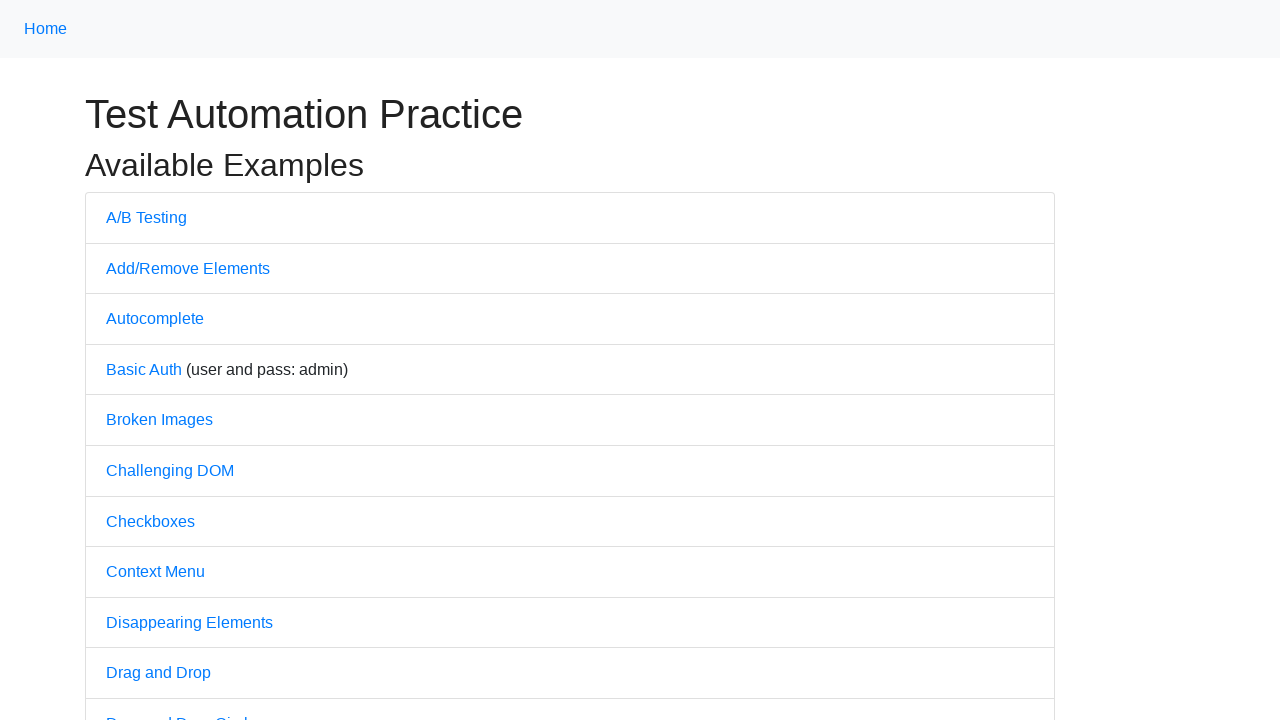

Set viewport size to 1280x800 pixels
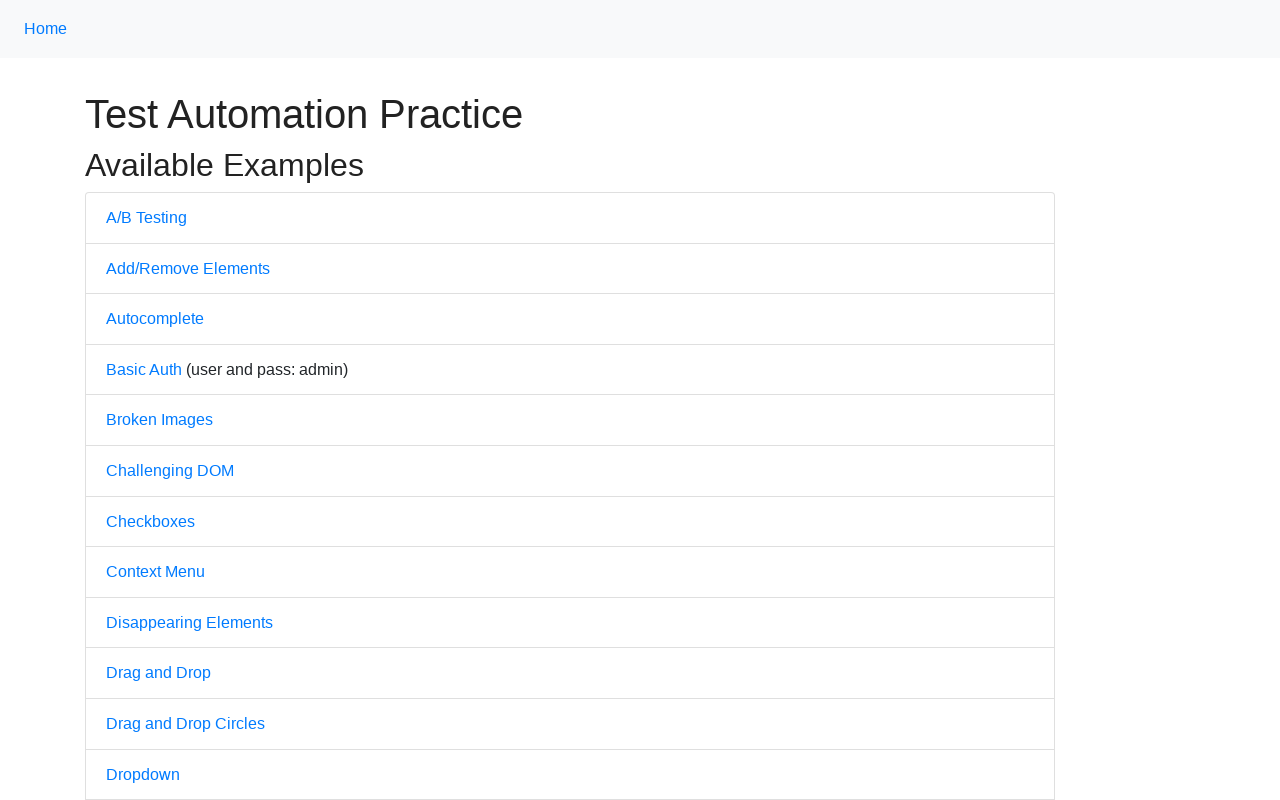

Verified page is still accessible after viewport resize
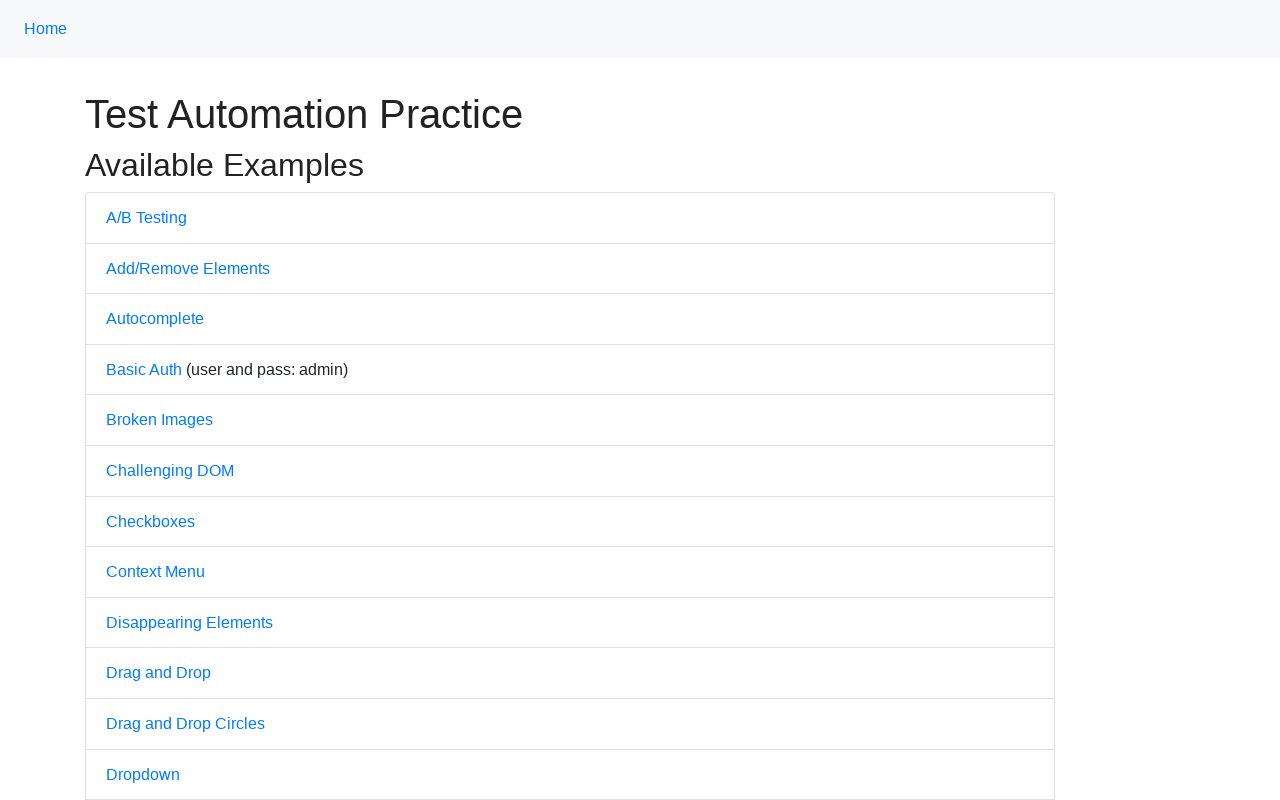

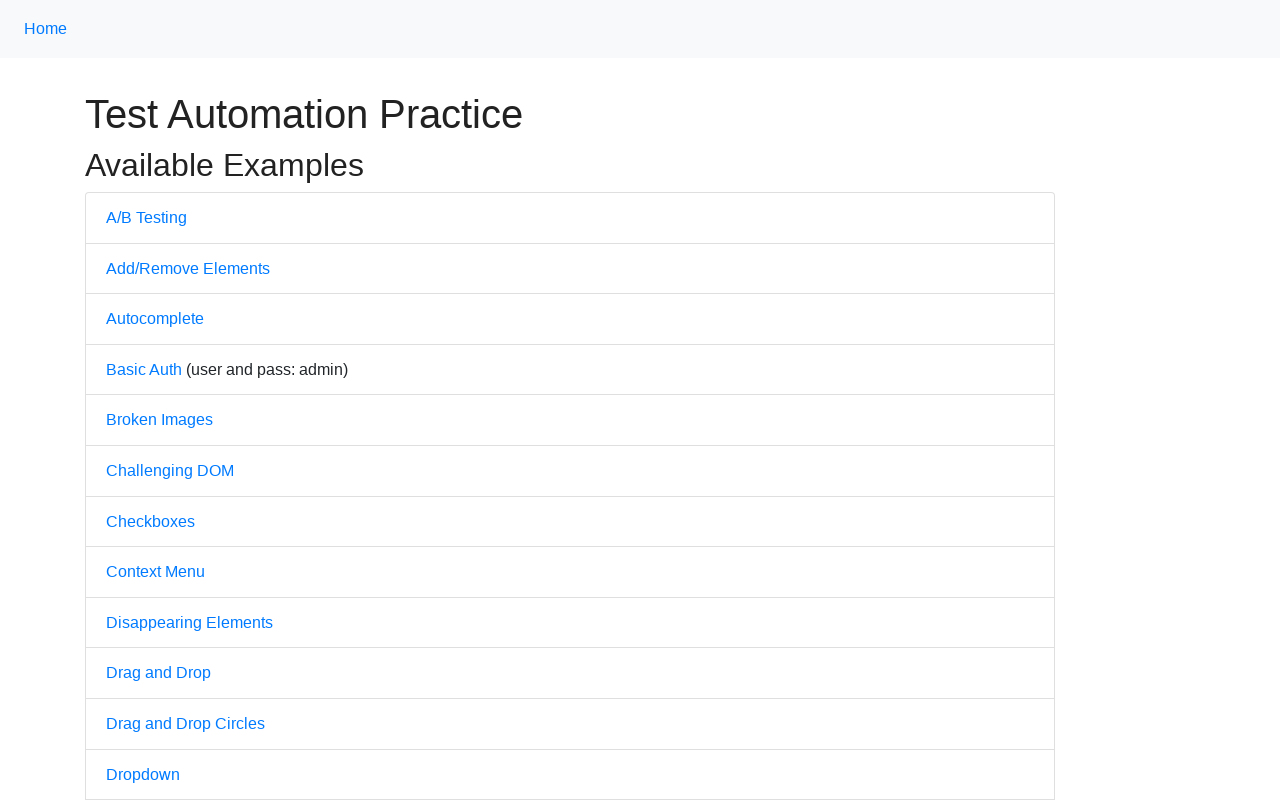